Tests date of birth dropdown selection on a registration form by selecting day, month and year from respective dropdown menus

Starting URL: https://www.jeevansathi.com/m0/register/customreg/15?source=SH_Bra_ROC&sh1=Trusted%20Marriage%20Site&sh2=Over%2010%20Lakhs%20Profiles&utm_source=google&utm_medium=cpc&utm_campaign=Search_Brand_Exact_Campaigns_Desktop_Ethinos&utm_adgroup=Brand&utm_term=jeevansathi&gad_source=1&gclid=Cj0KCQiA3uGqBhDdARIsAFeJ5r3RO2qNWn6_s_r7NbIB2IEkDpyX7kEBaI1EXWc7JIH6RBfQ7glo6rEaAoU-EALw_wcB

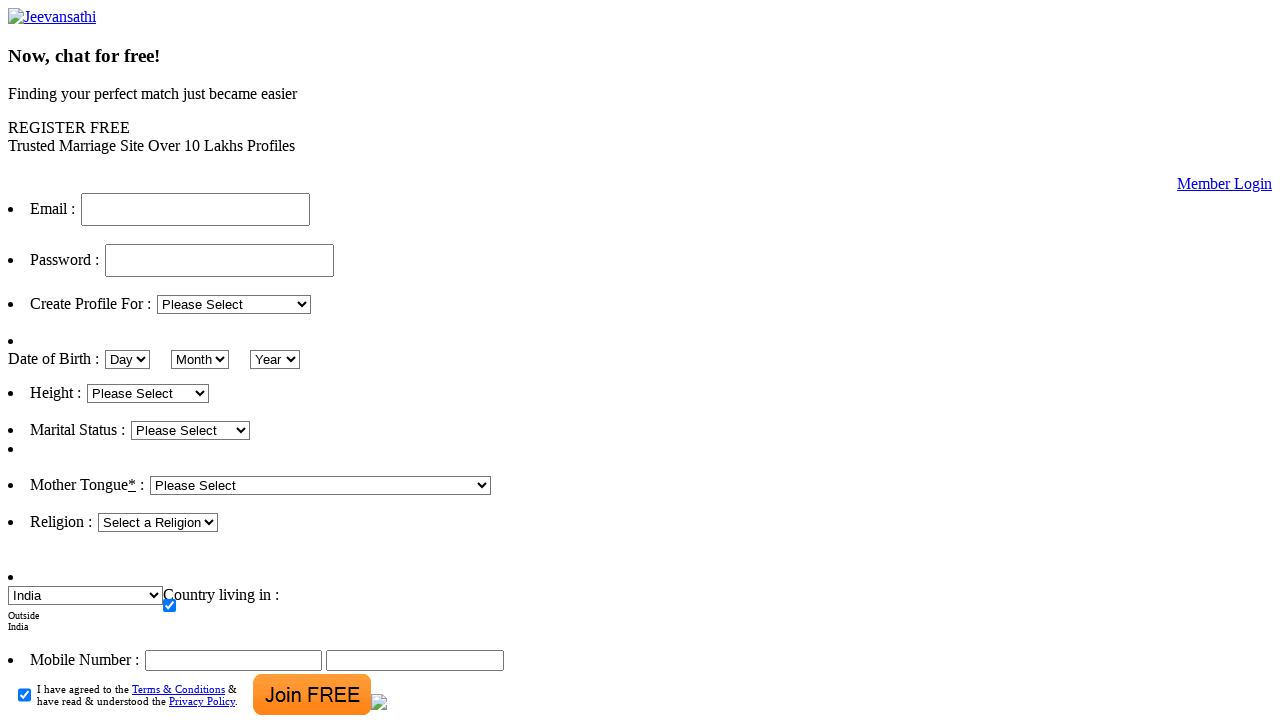

Clicked on day dropdown menu at (128, 360) on select#reg_dtofbirth_day
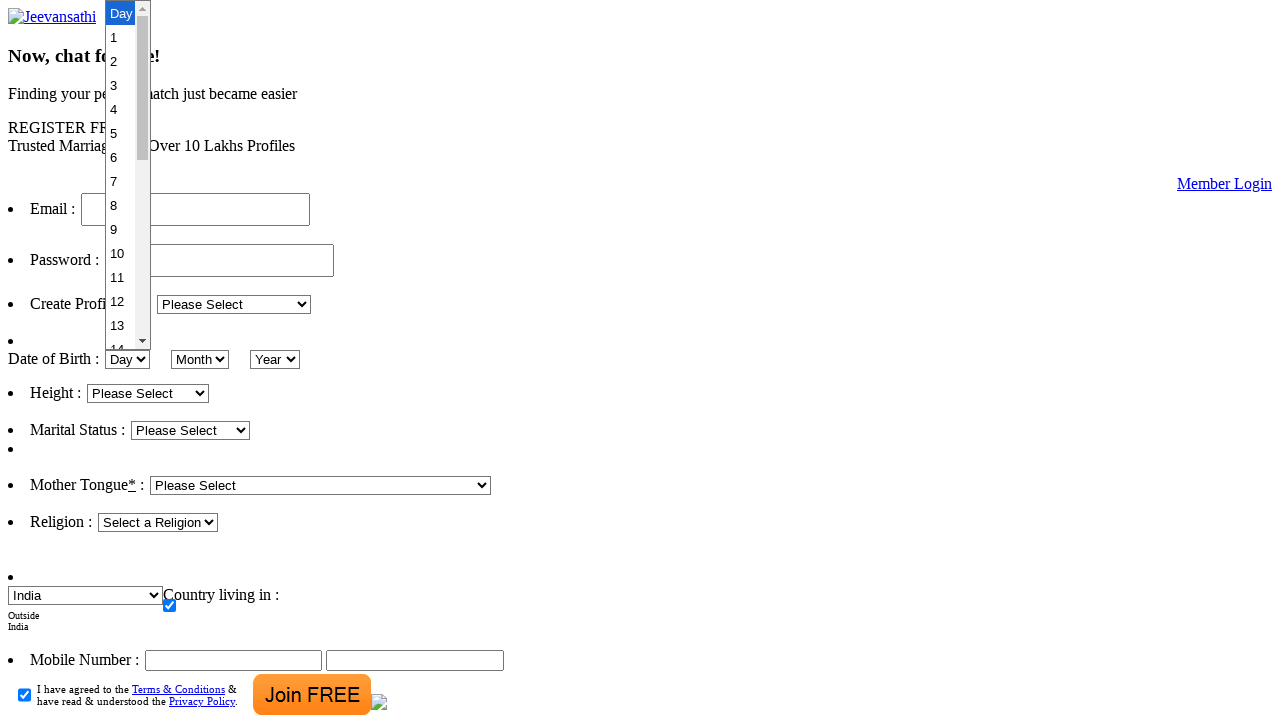

Selected day '8' from dropdown on select#reg_dtofbirth_day
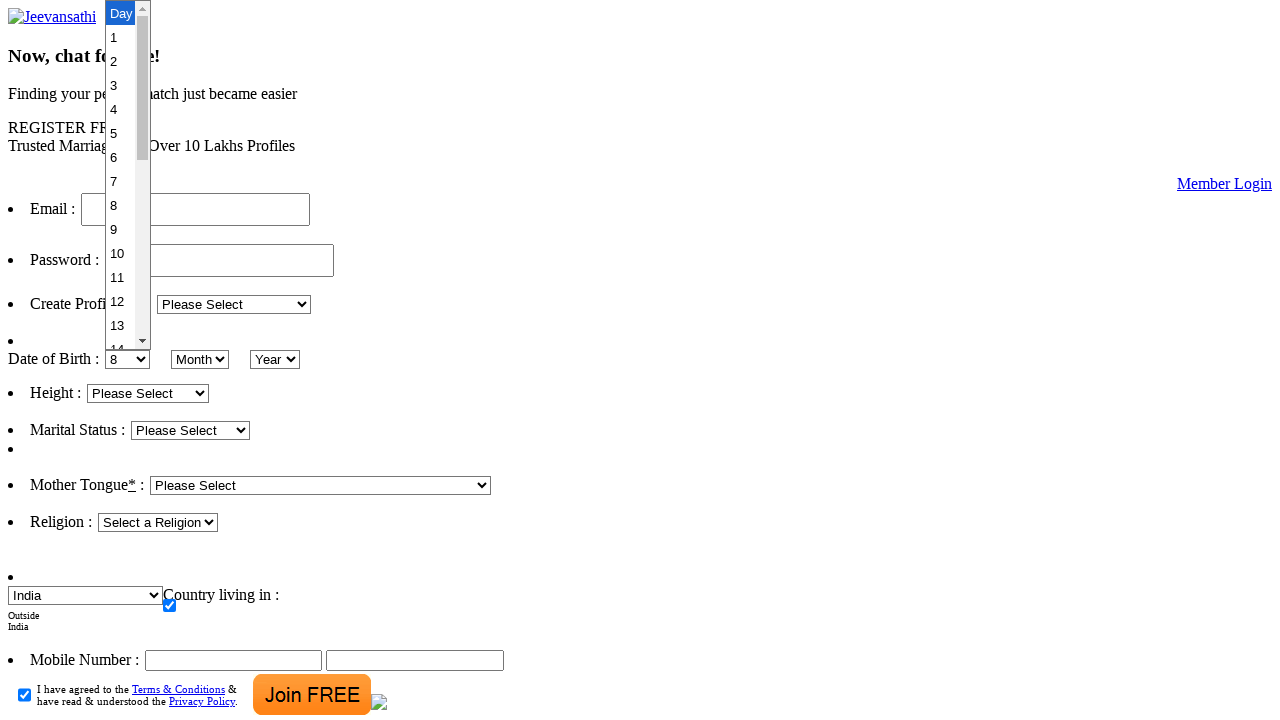

Clicked on month dropdown menu at (200, 360) on select#reg_dtofbirth_month
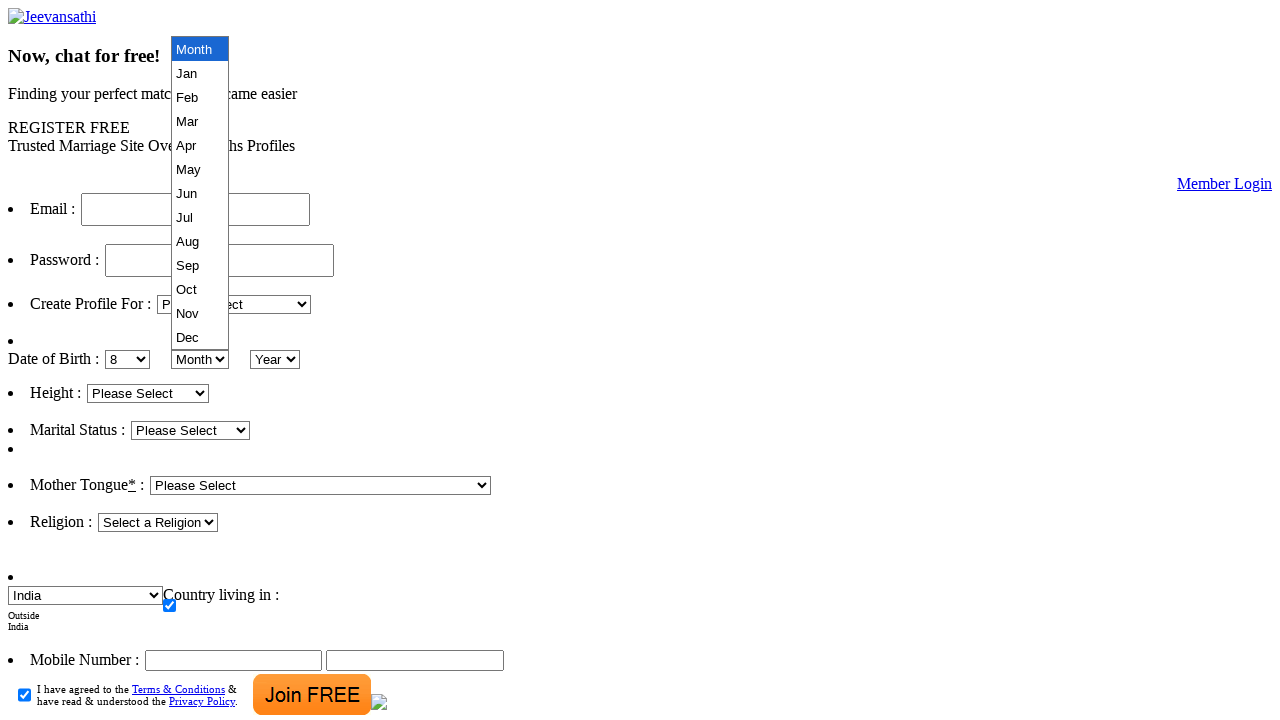

Selected month '8' (August) from dropdown on select#reg_dtofbirth_month
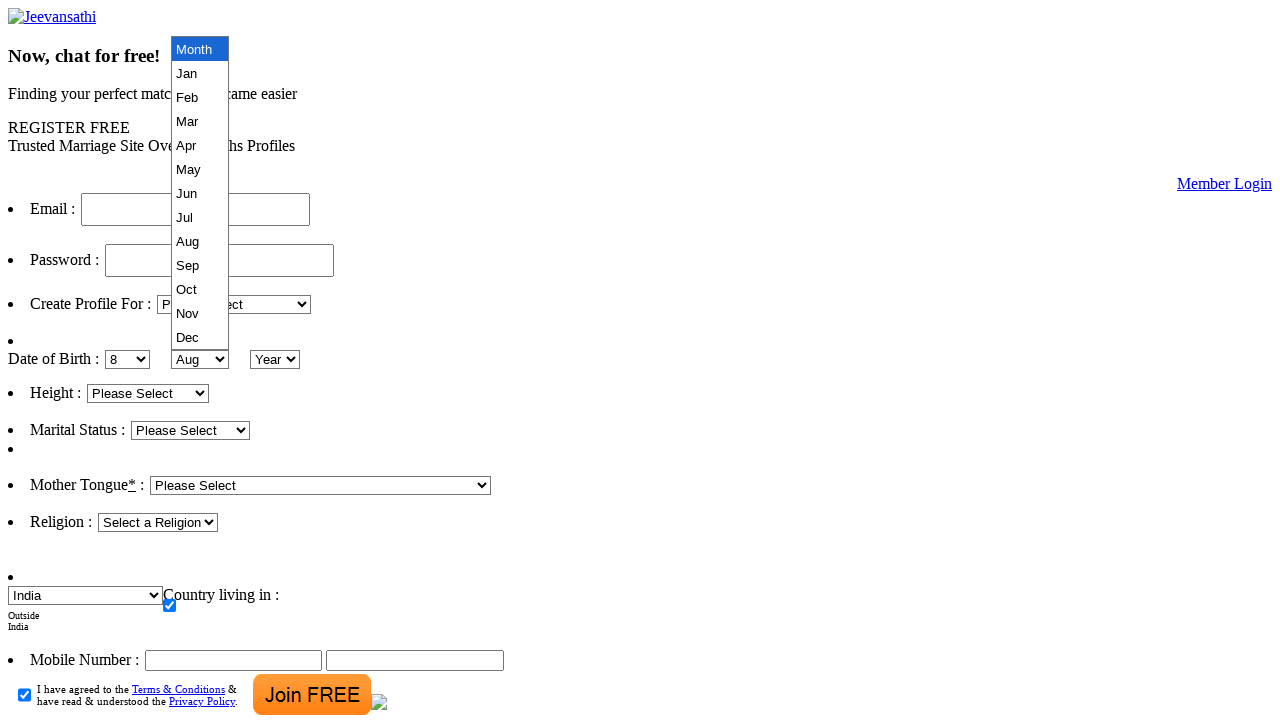

Clicked on year dropdown menu at (275, 360) on select#reg_dtofbirth_year
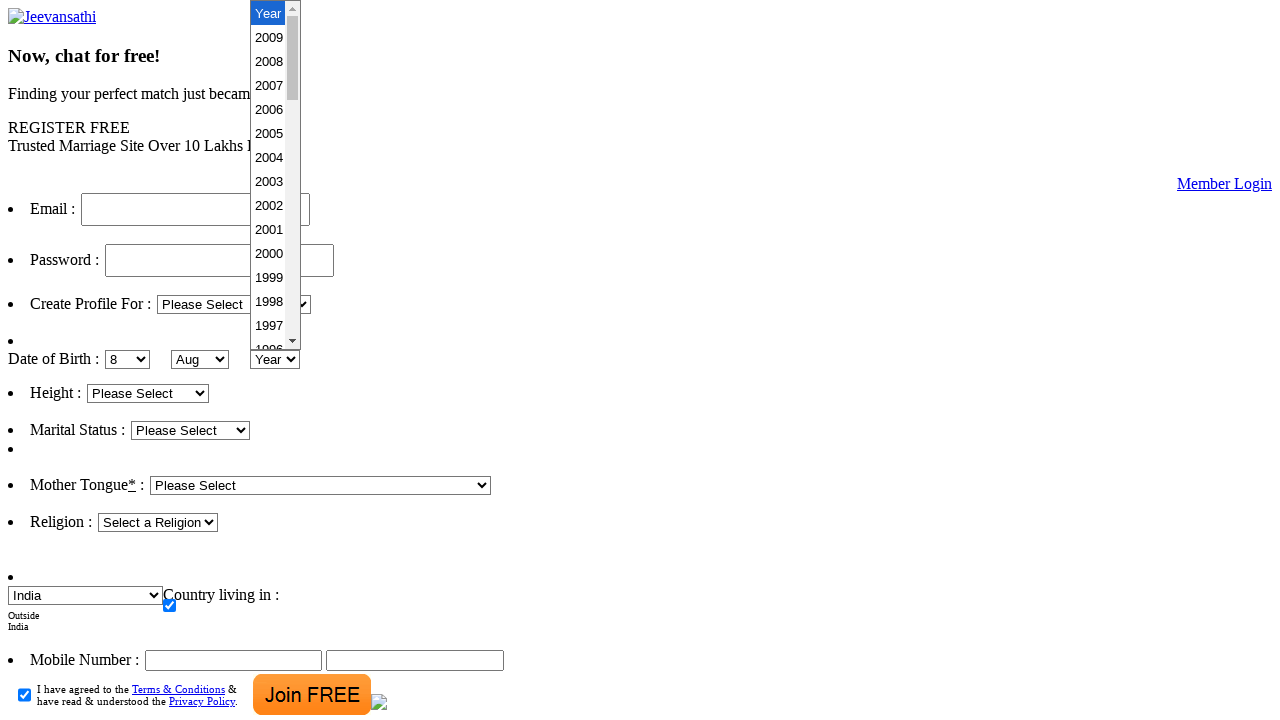

Retrieved all year options from dropdown (55 options found)
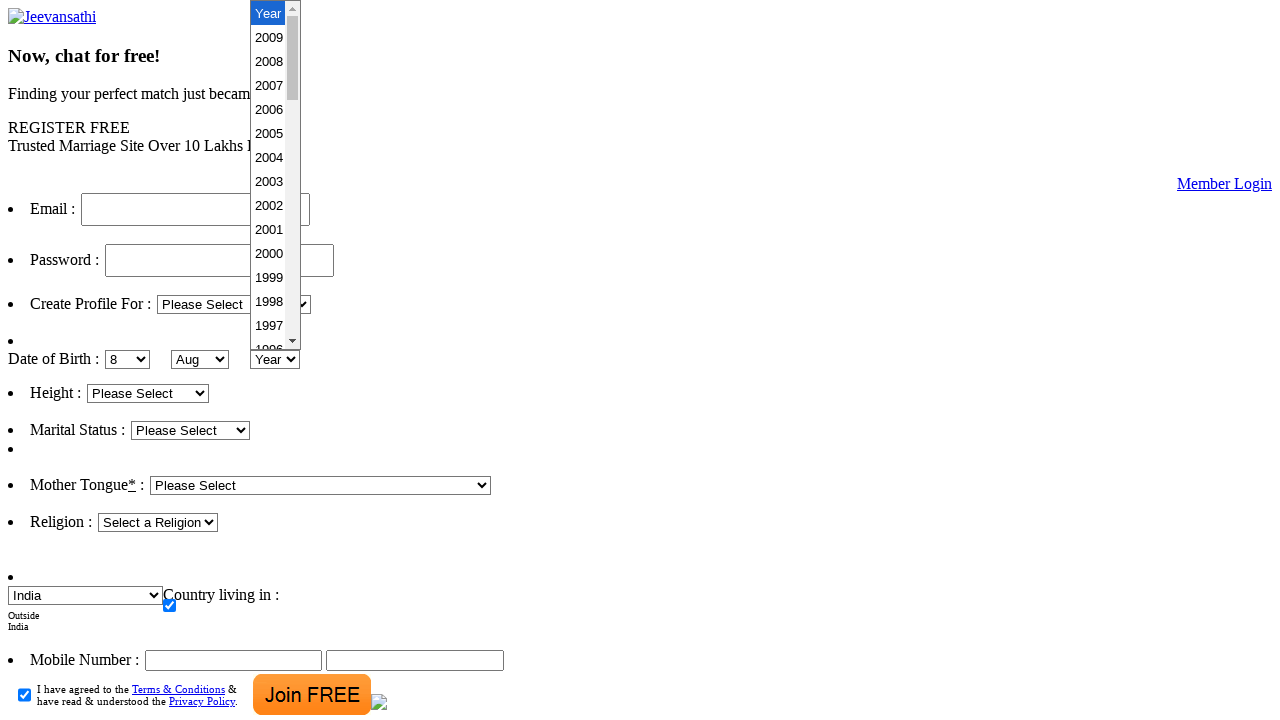

Selected year by index 5 from dropdown on select#reg_dtofbirth_year
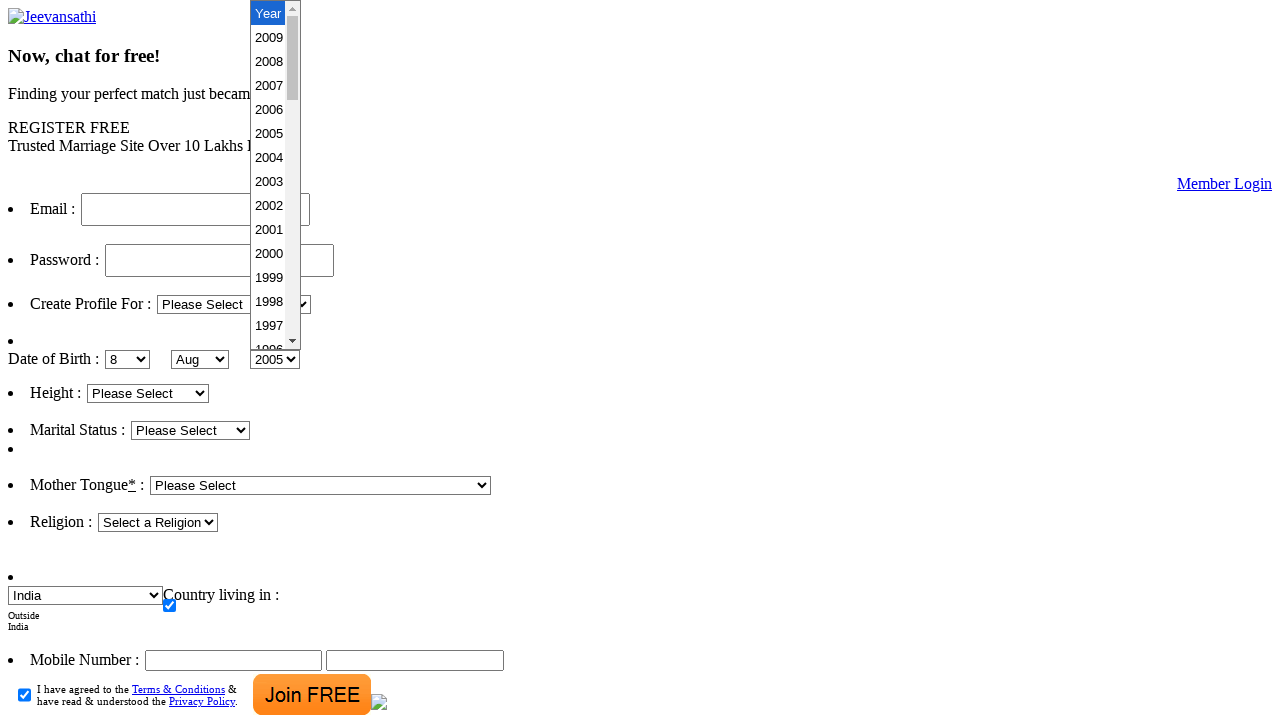

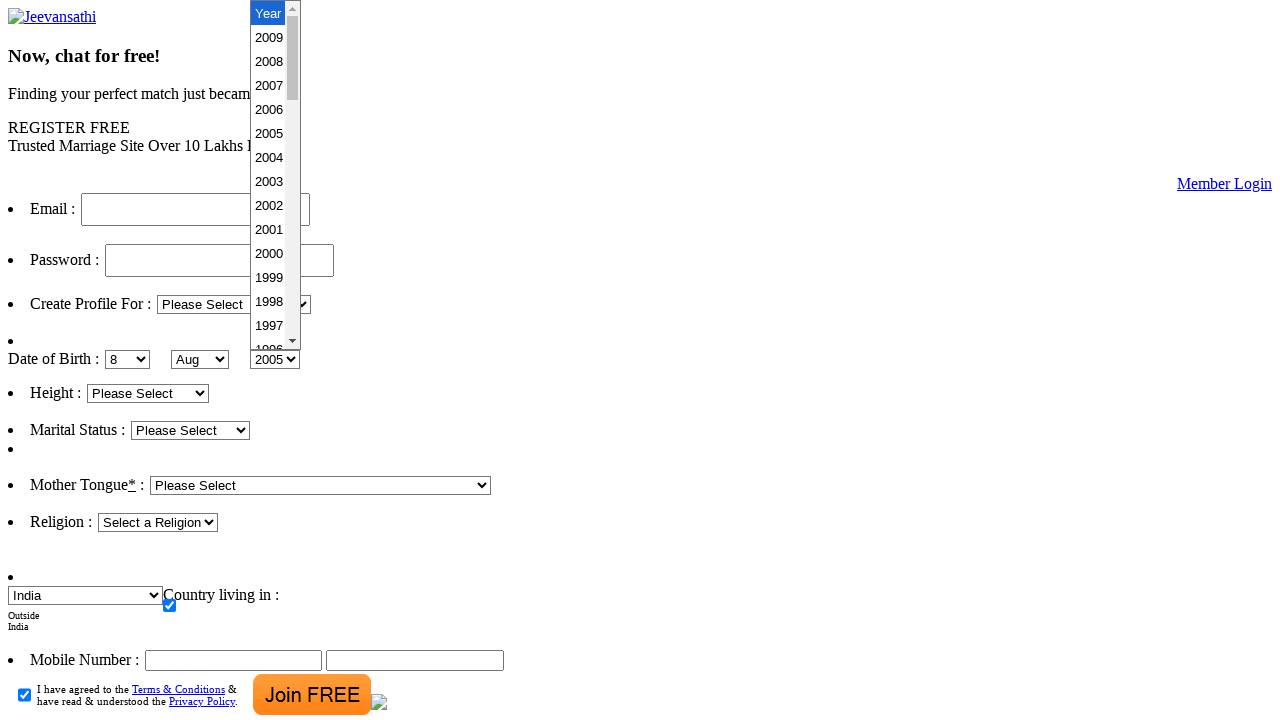